Tests the Gear Generator website by clearing existing configurations, then adding a new gear with specified parameters (number of teeth, diametral pitch, and pressure angle) and verifying the form accepts the input.

Starting URL: https://www.geargenerator.com/

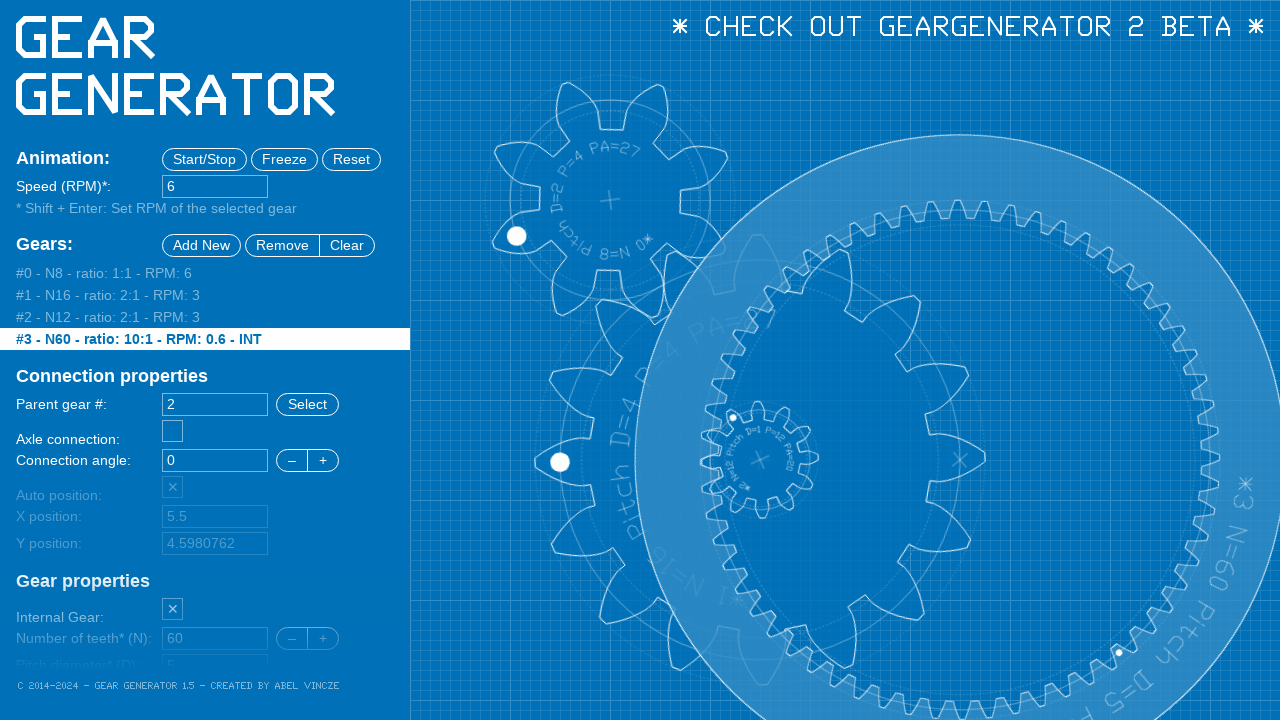

Clicked Clear button to remove existing gear configurations at (347, 246) on internal:role=button[name="Clear"i]
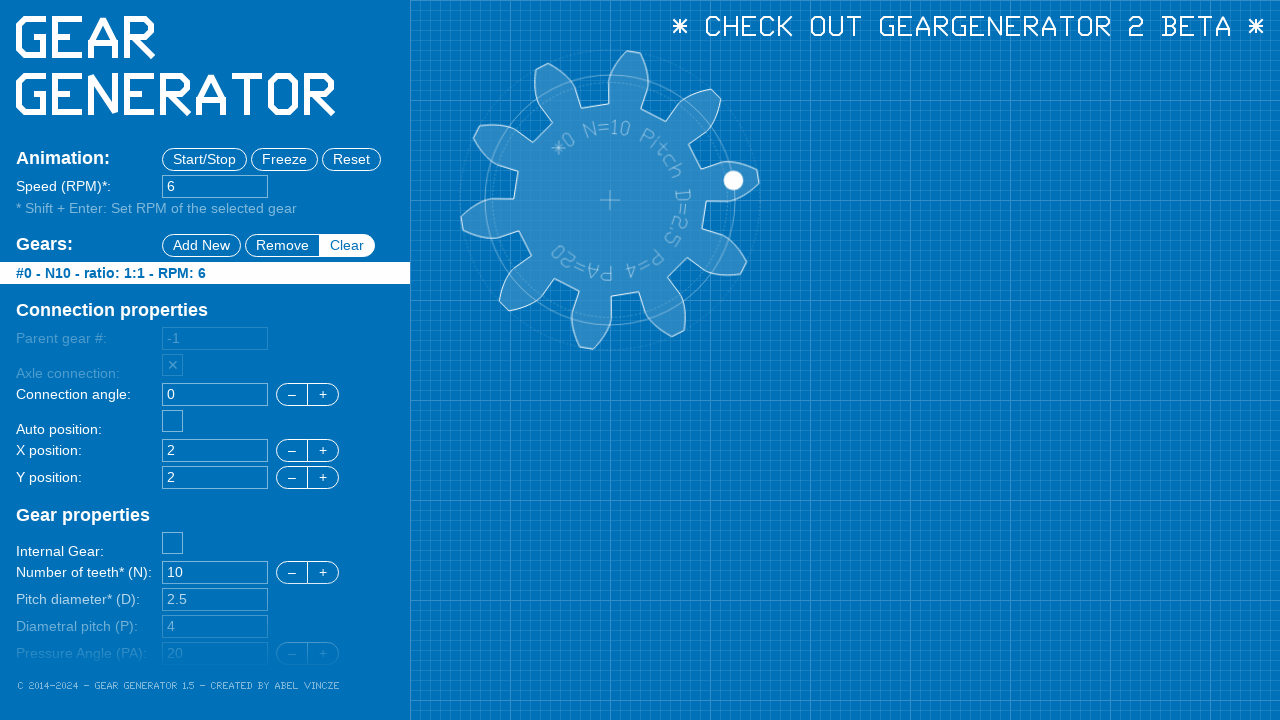

Clicked Number of teeth field at (215, 572) on internal:label="Number of teeth* (N):"i
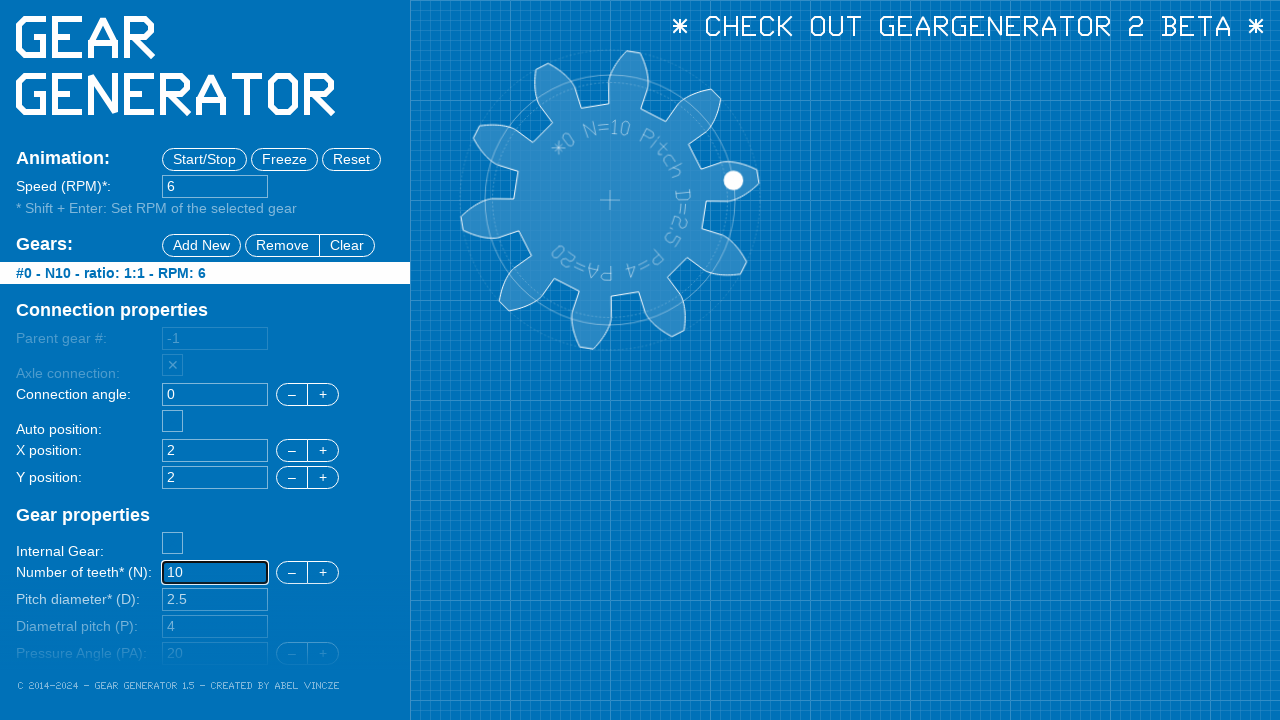

Filled Number of teeth field with value '24' on internal:label="Number of teeth* (N):"i
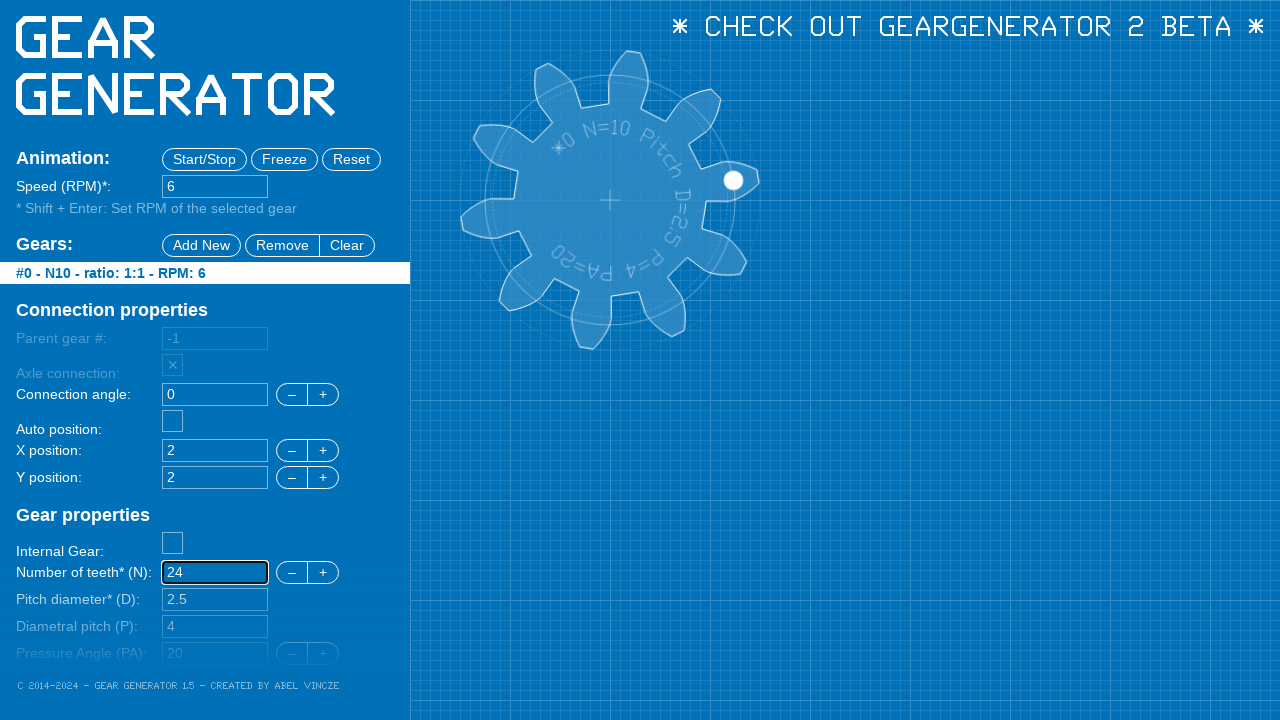

Clicked Diametral pitch field at (215, 626) on internal:label="Diametral pitch (P):"i
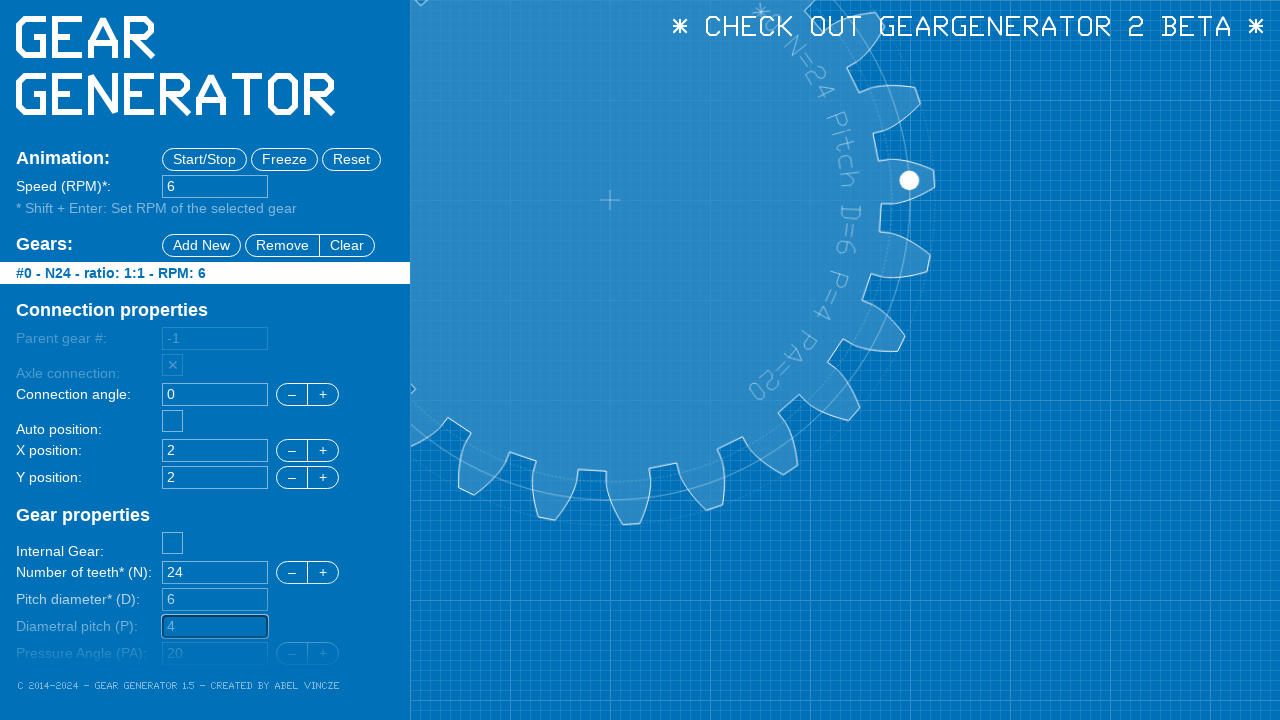

Filled Diametral pitch field with value '8' on internal:label="Diametral pitch (P):"i
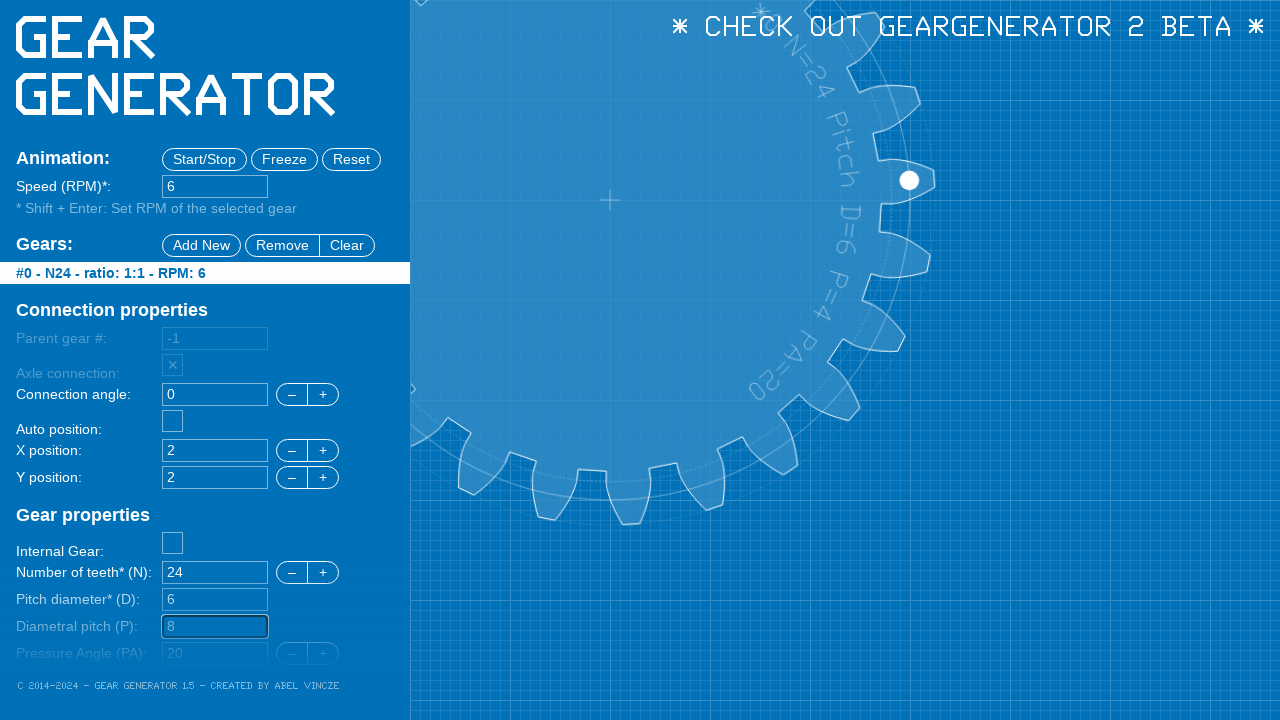

Clicked Pressure Angle field at (215, 654) on internal:label="Pressure Angle (PA):"i
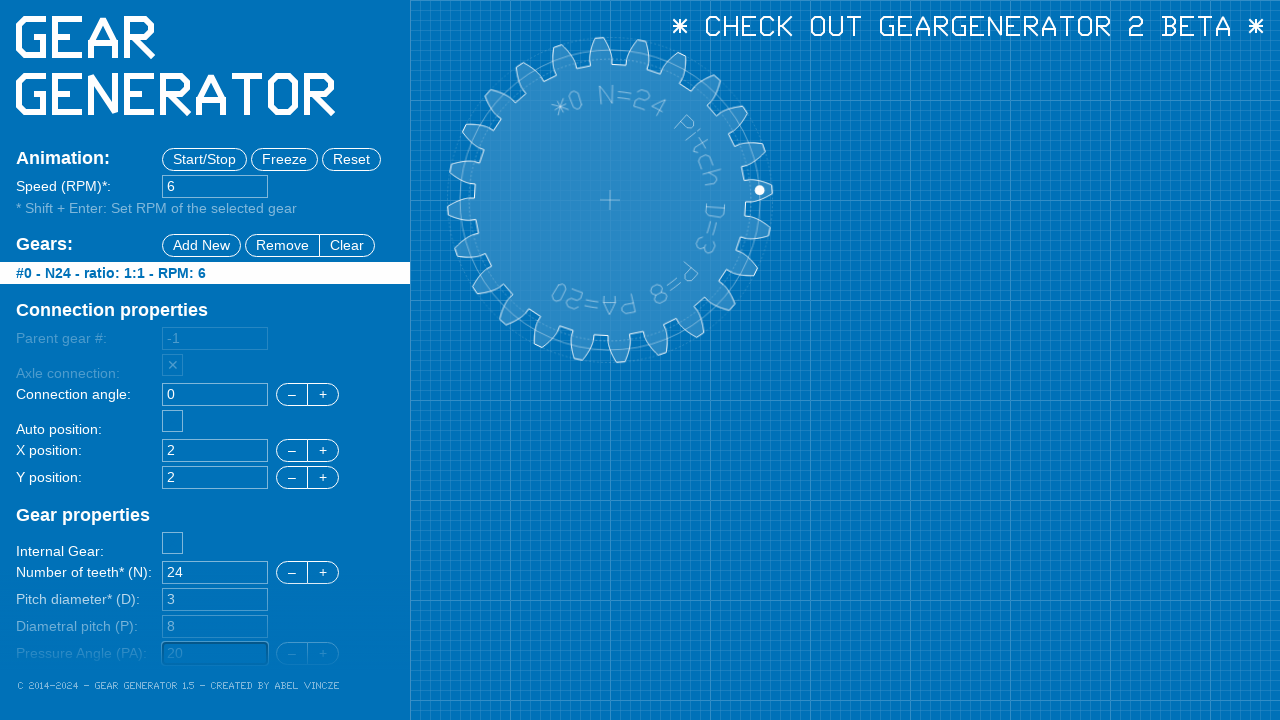

Filled Pressure Angle field with value '20' on internal:label="Pressure Angle (PA):"i
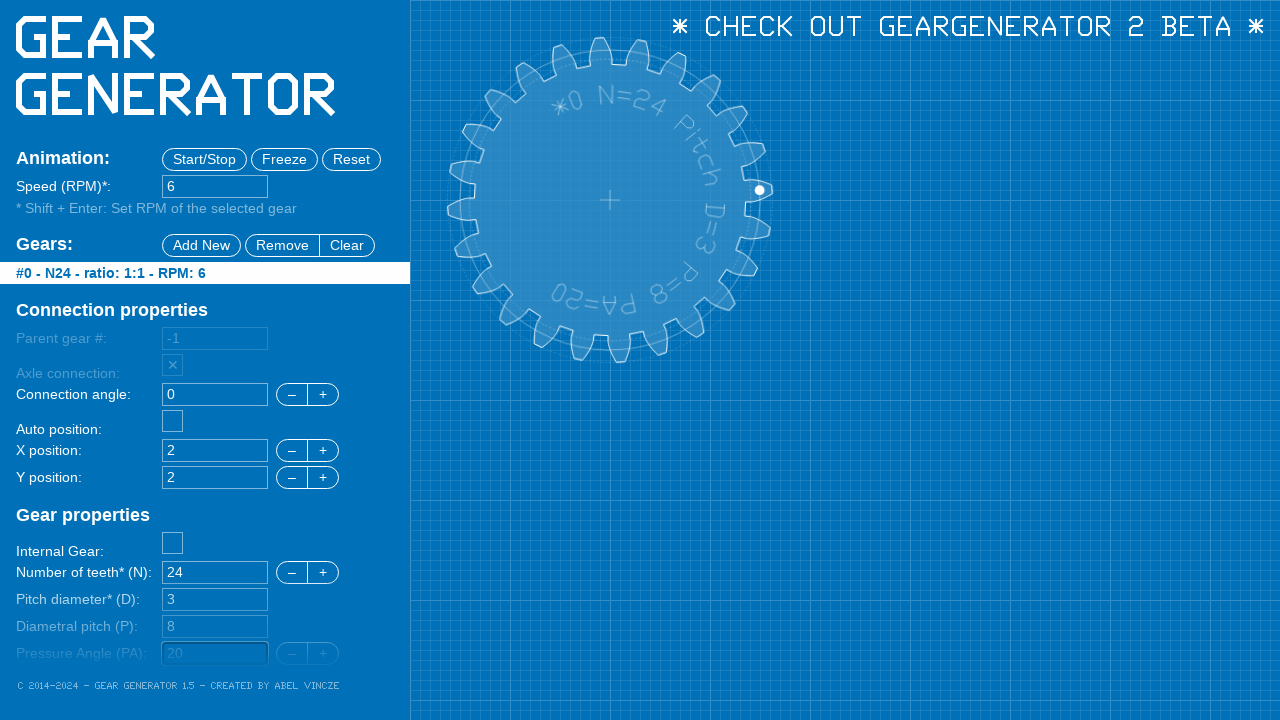

Waited 500ms for first gear form to update
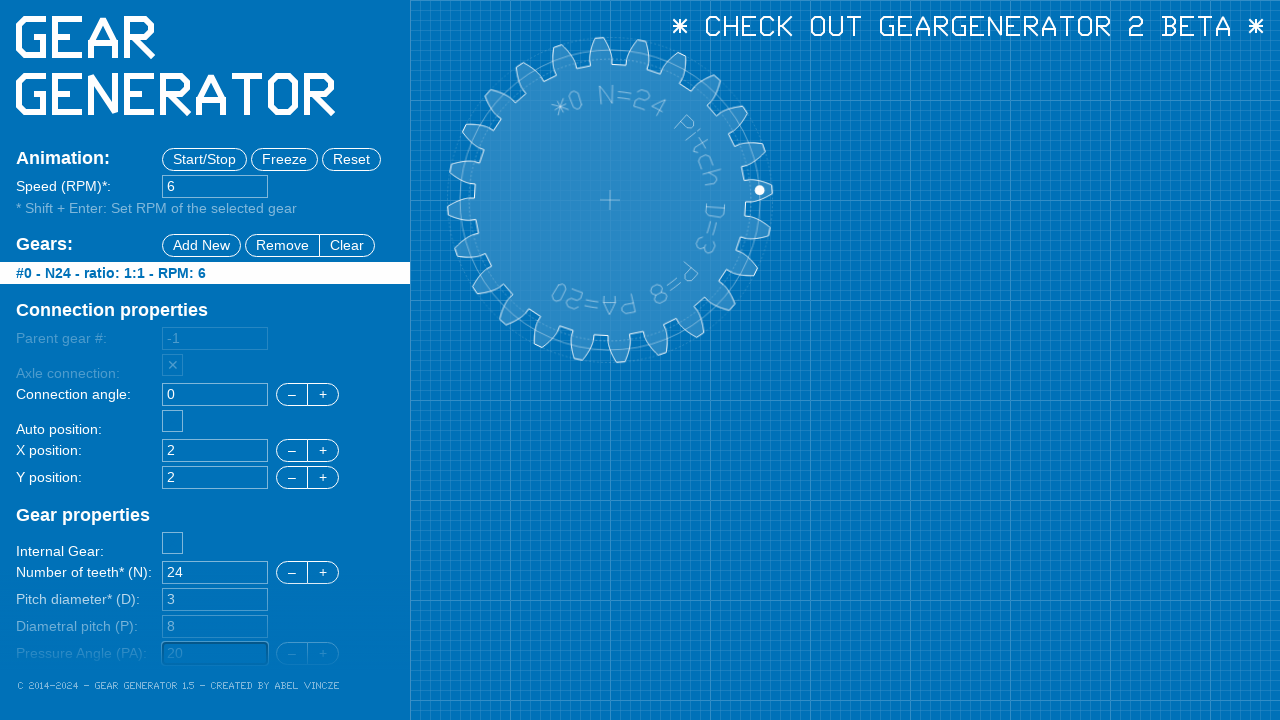

Clicked Add New button to add a second gear at (202, 246) on internal:role=button[name="Add New"i]
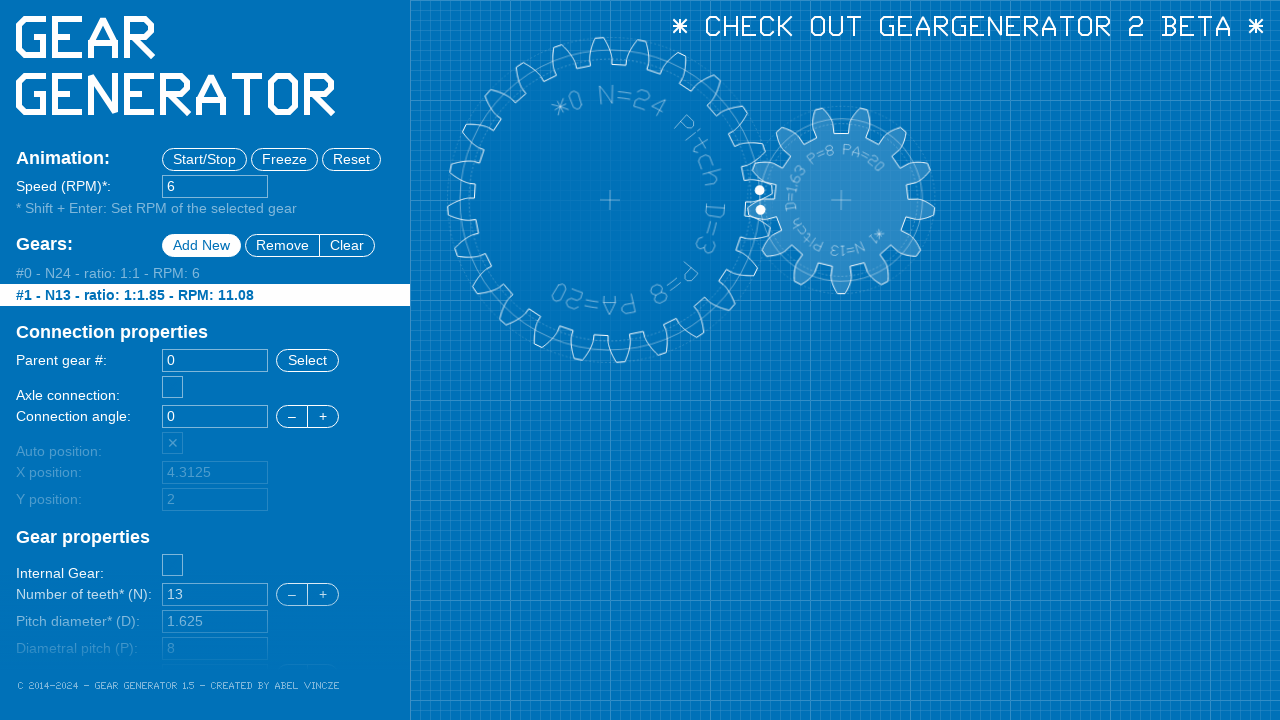

Clicked Number of teeth field for second gear at (215, 594) on internal:label="Number of teeth* (N):"i
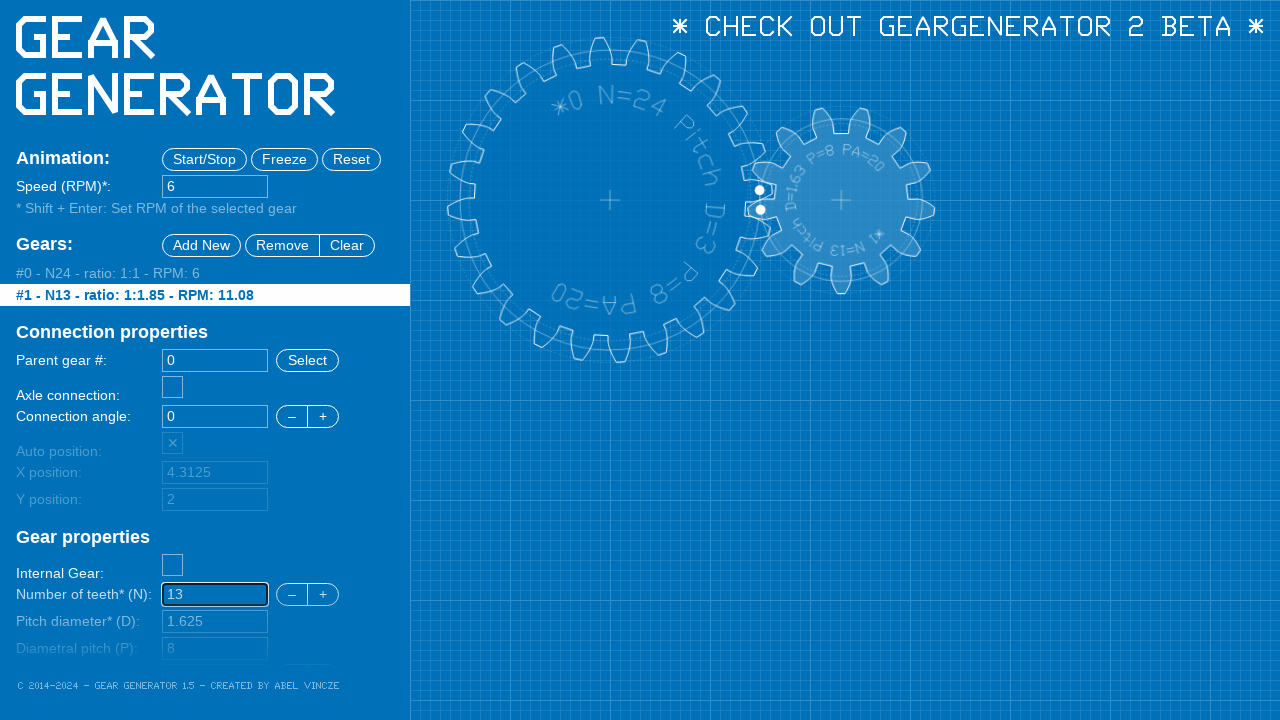

Filled Number of teeth field for second gear with value '36' on internal:label="Number of teeth* (N):"i
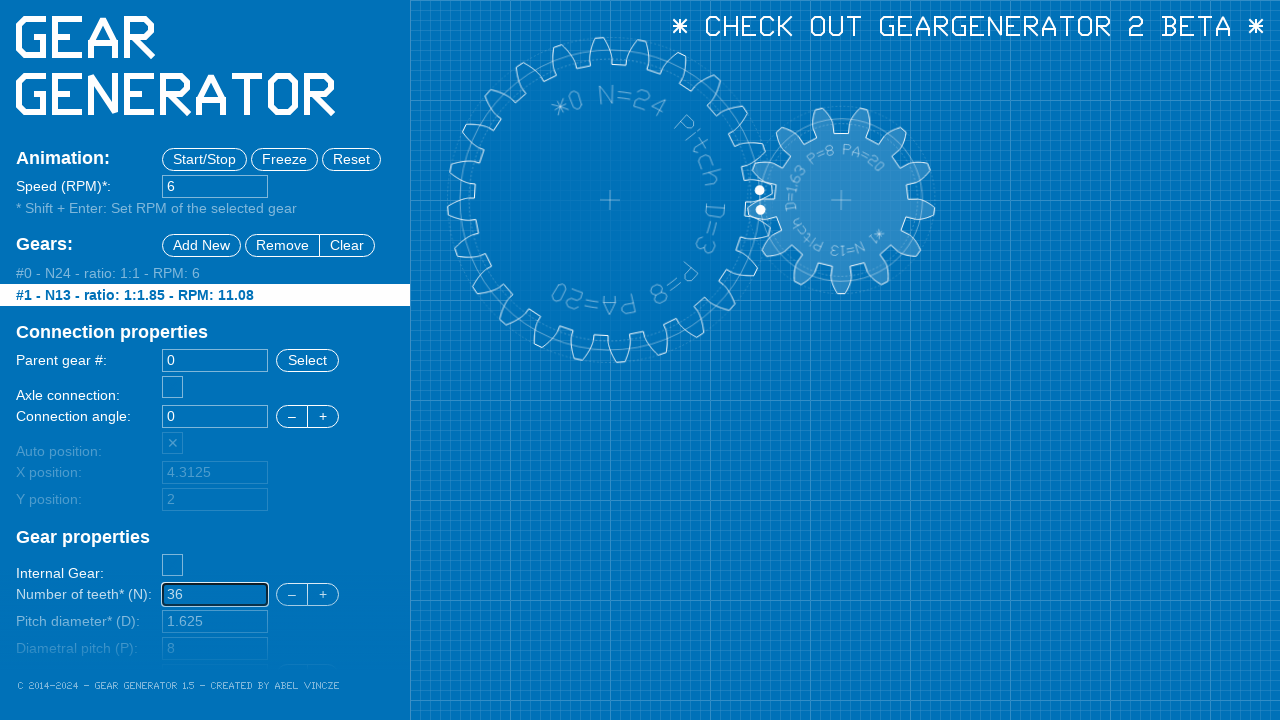

Clicked Diametral pitch field for second gear at (215, 648) on internal:label="Diametral pitch (P):"i
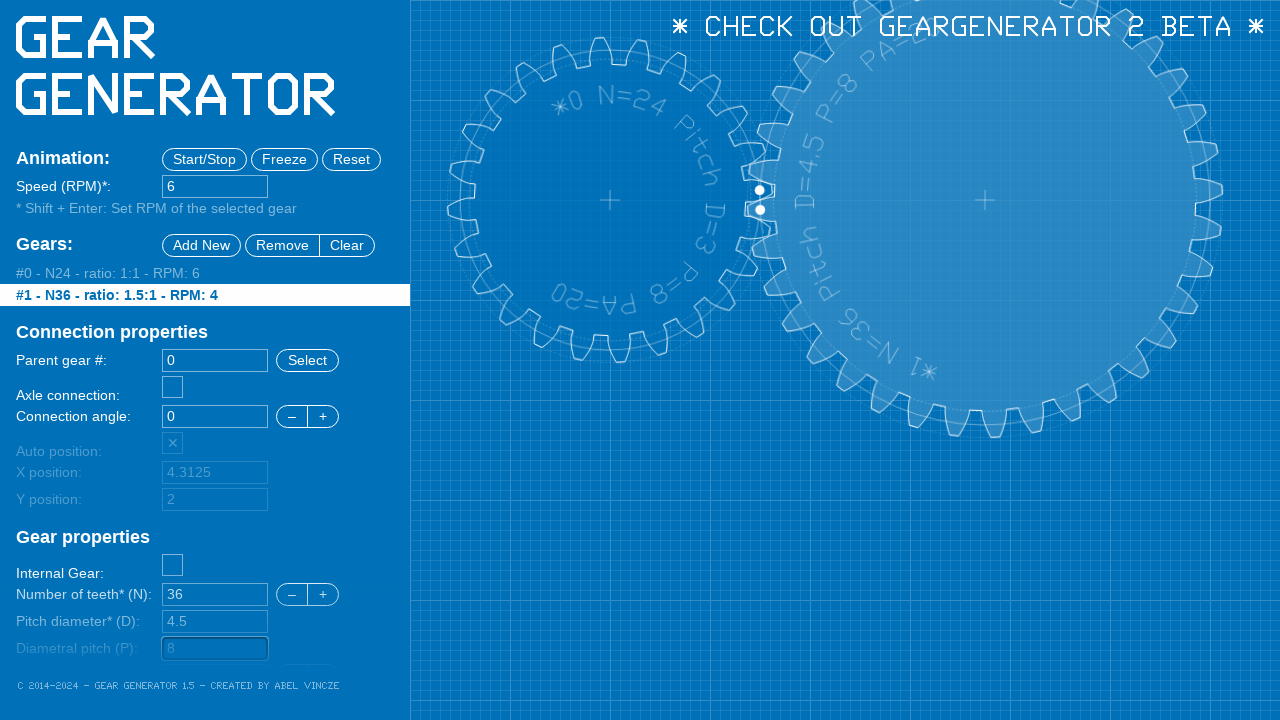

Filled Diametral pitch field for second gear with value '8' on internal:label="Diametral pitch (P):"i
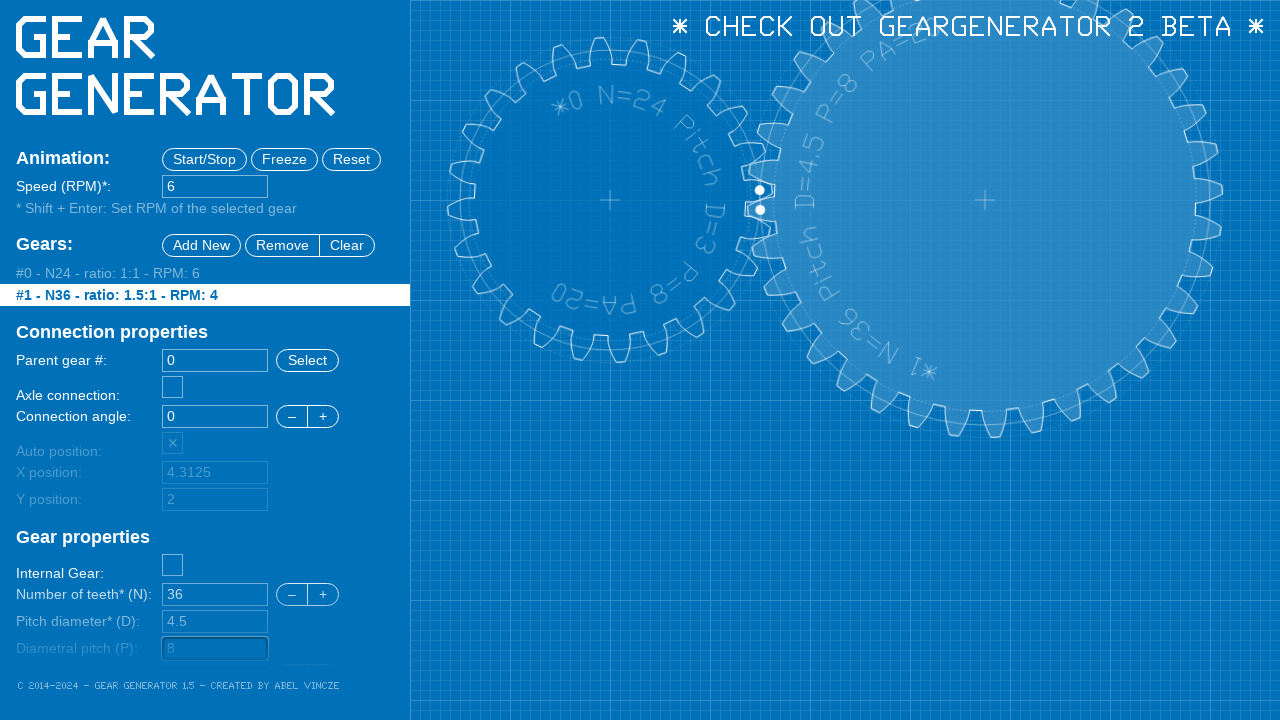

Clicked Pressure Angle field for second gear at (215, 658) on internal:label="Pressure Angle (PA):"i
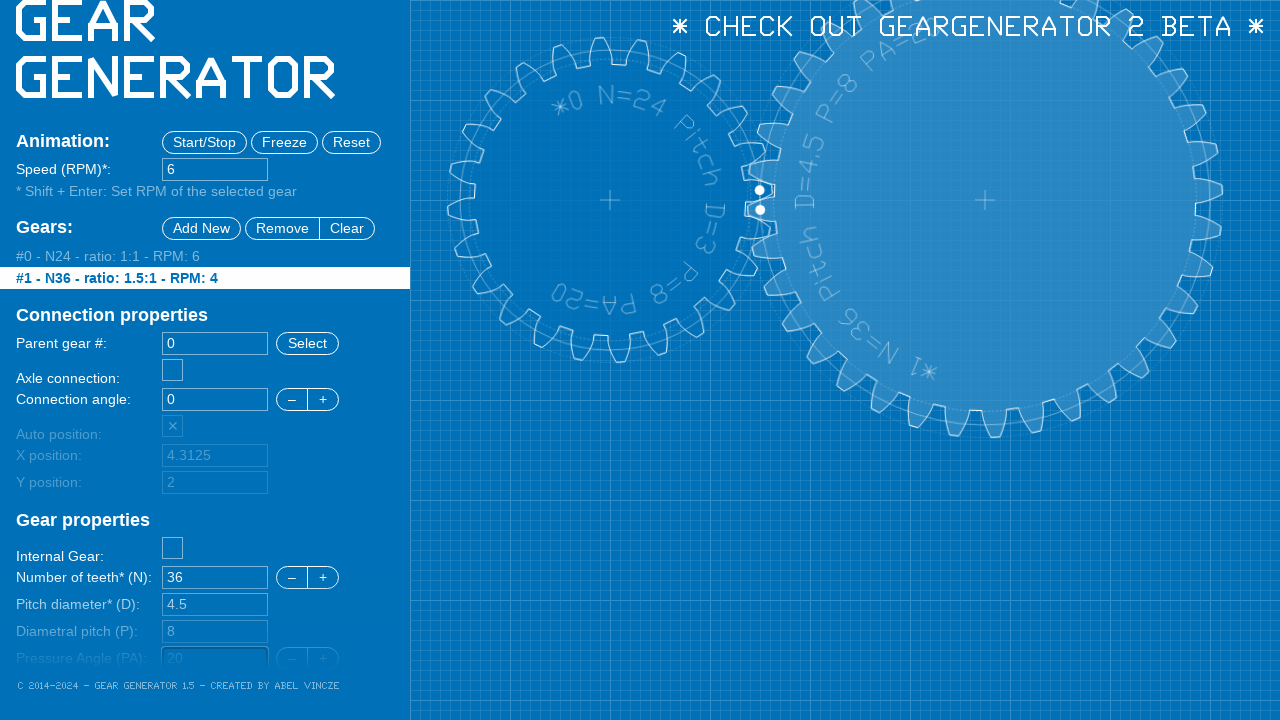

Filled Pressure Angle field for second gear with value '20' on internal:label="Pressure Angle (PA):"i
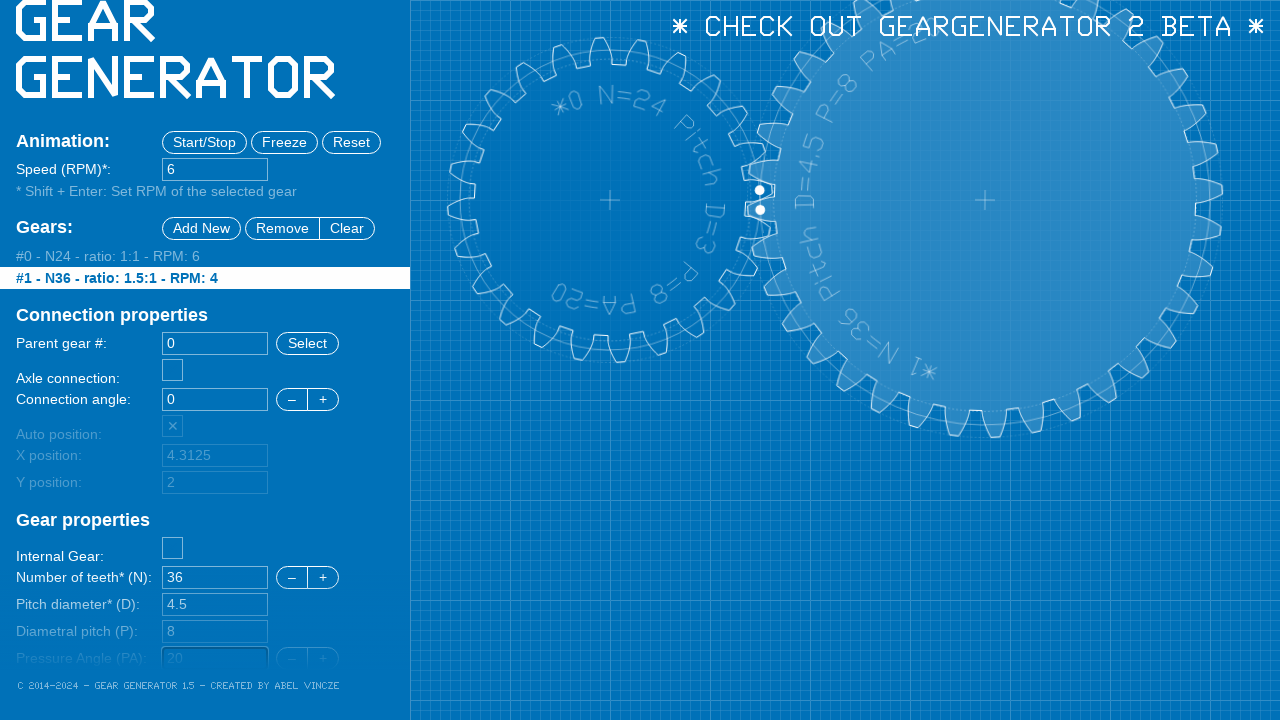

Waited 500ms for second gear form to update
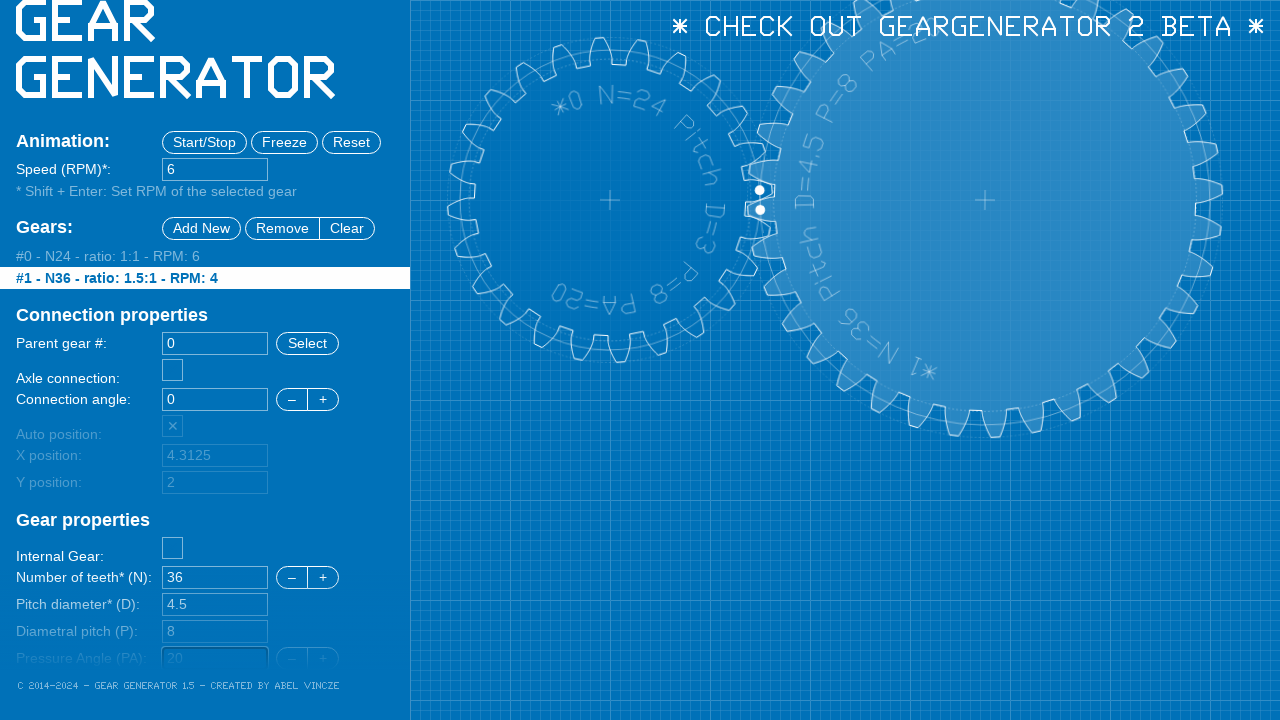

Clicked Clear button to remove all gear configurations at end of test at (347, 228) on internal:role=button[name="Clear"i]
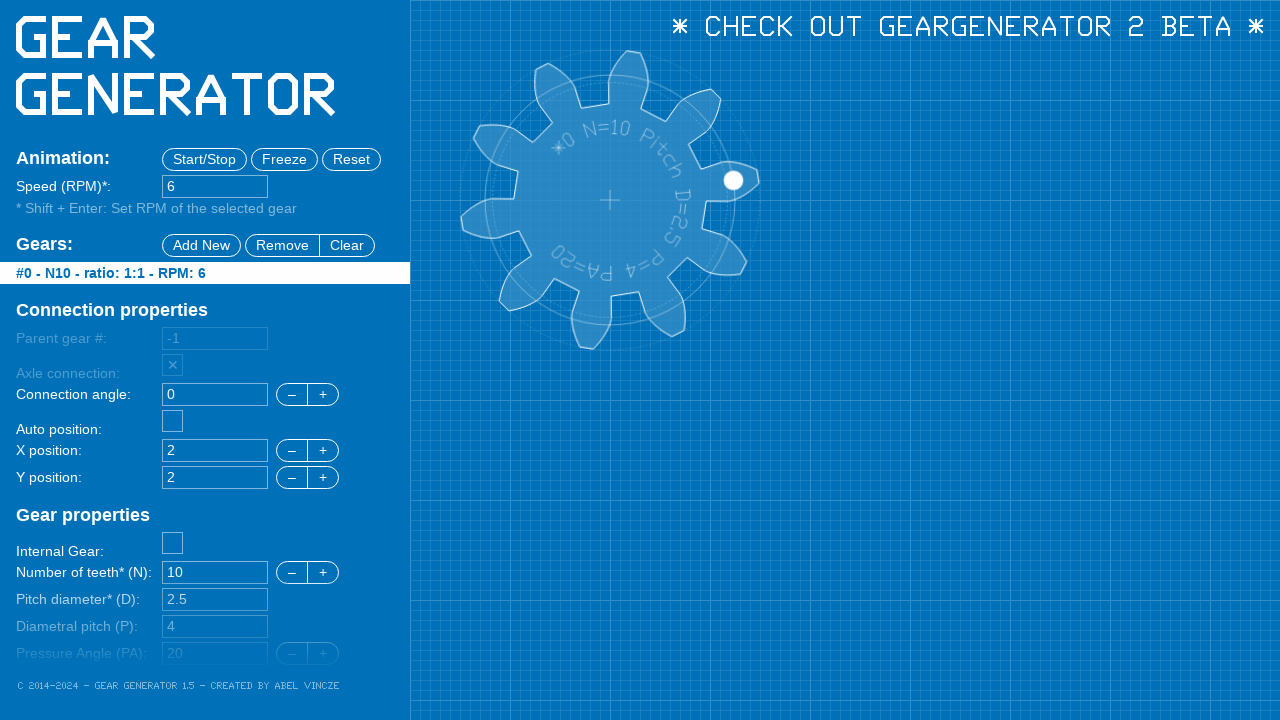

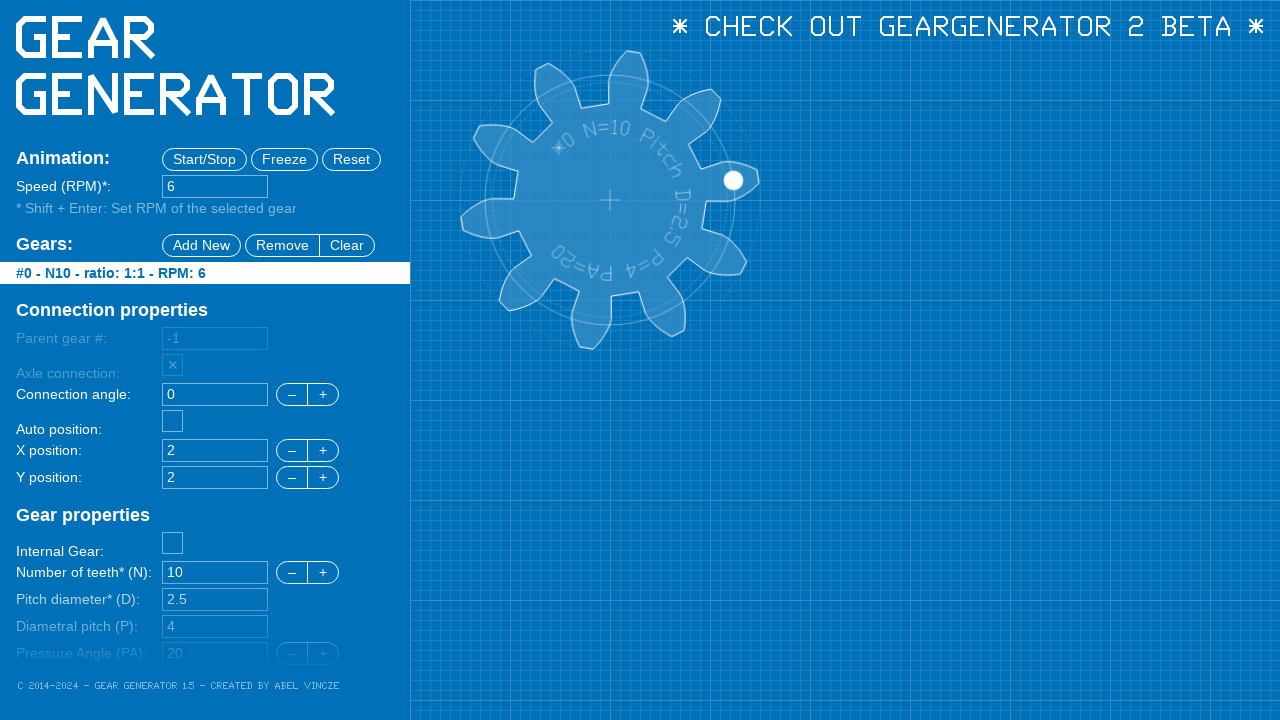